Navigates to firstcry.com e-commerce website, maximizes the browser window, and clears all cookies. This tests basic page loading functionality.

Starting URL: http://www.firstcry.com/

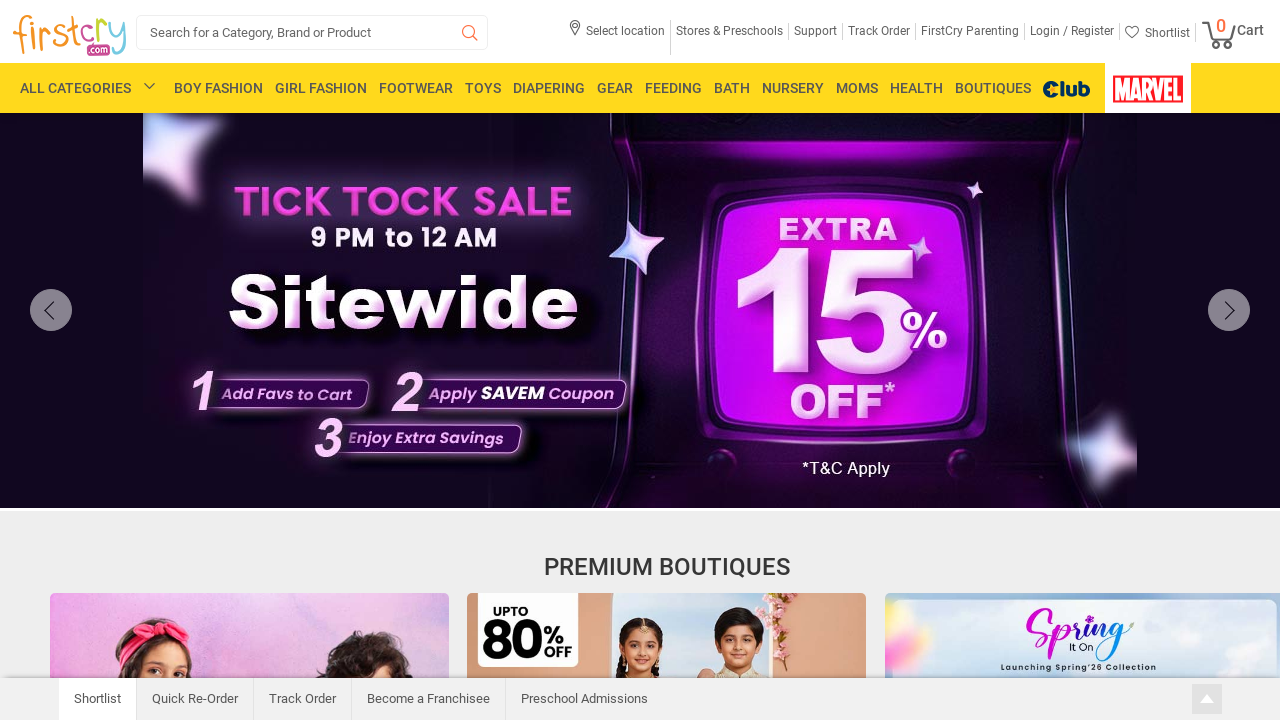

Waited for page to reach domcontentloaded state
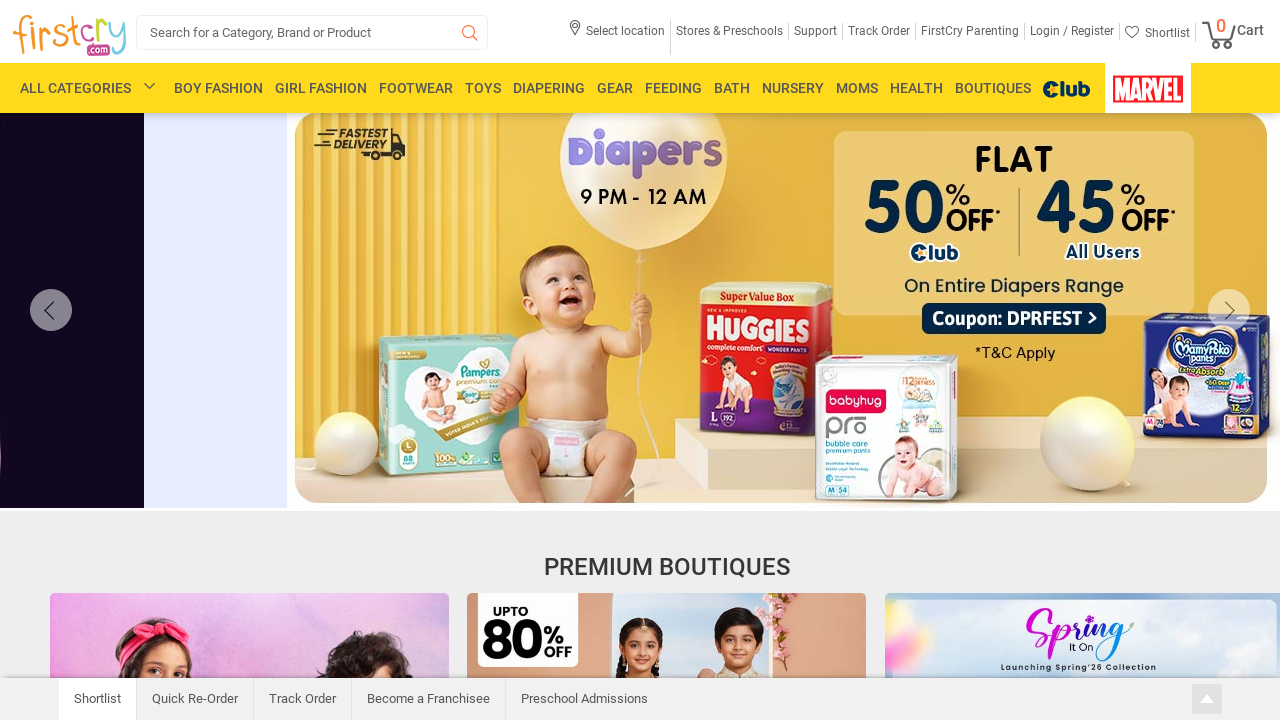

Cleared all cookies from the browser context
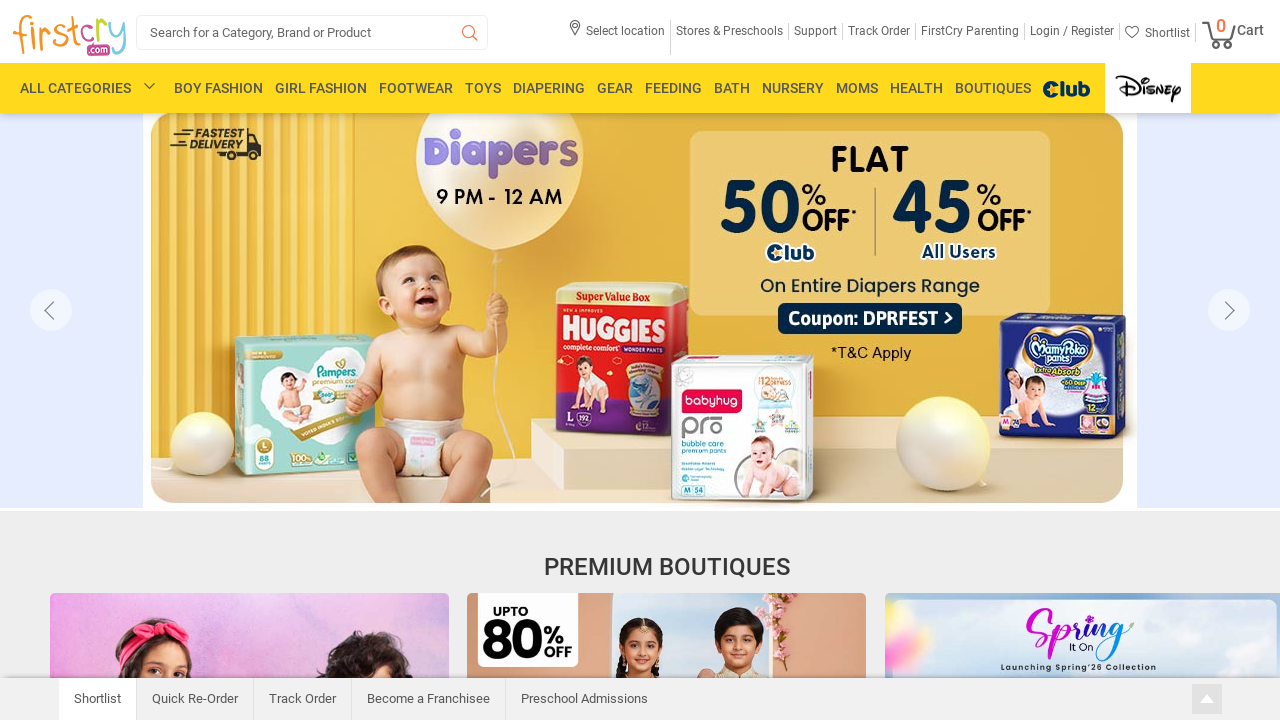

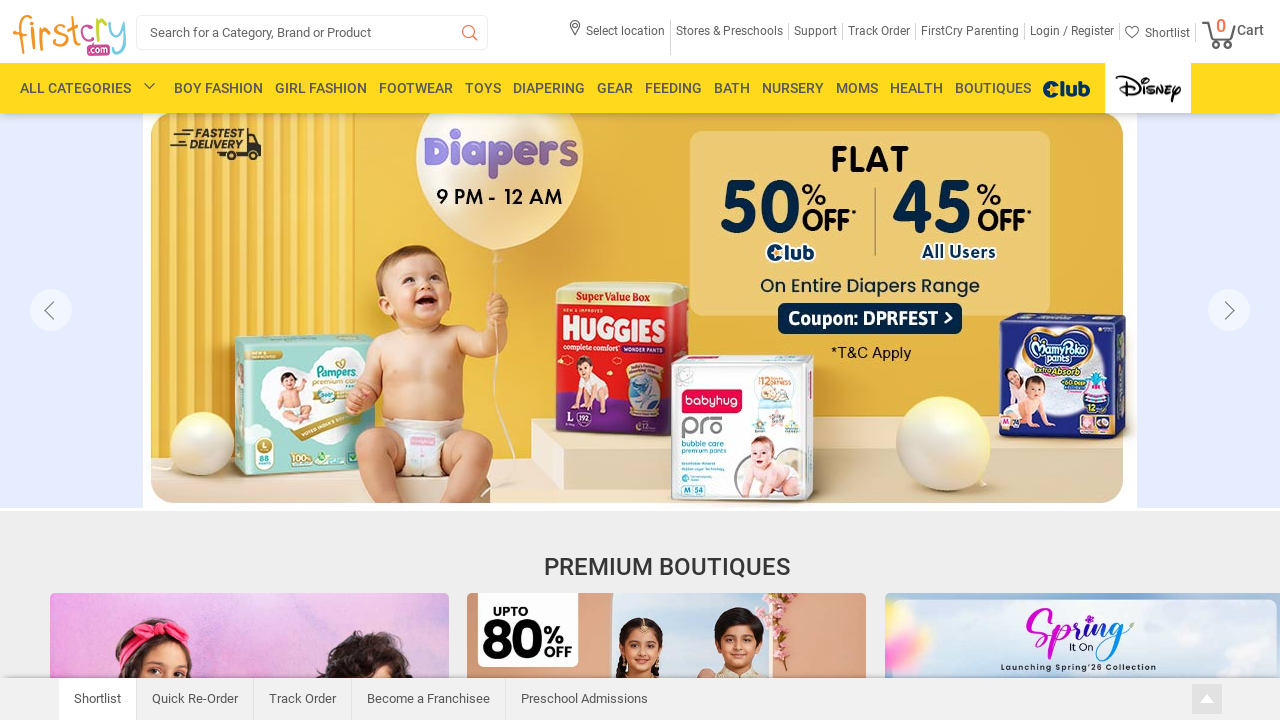